Verifies that none of the elements with class "test" contain the number 190

Starting URL: https://kristinek.github.io/site/examples/locators

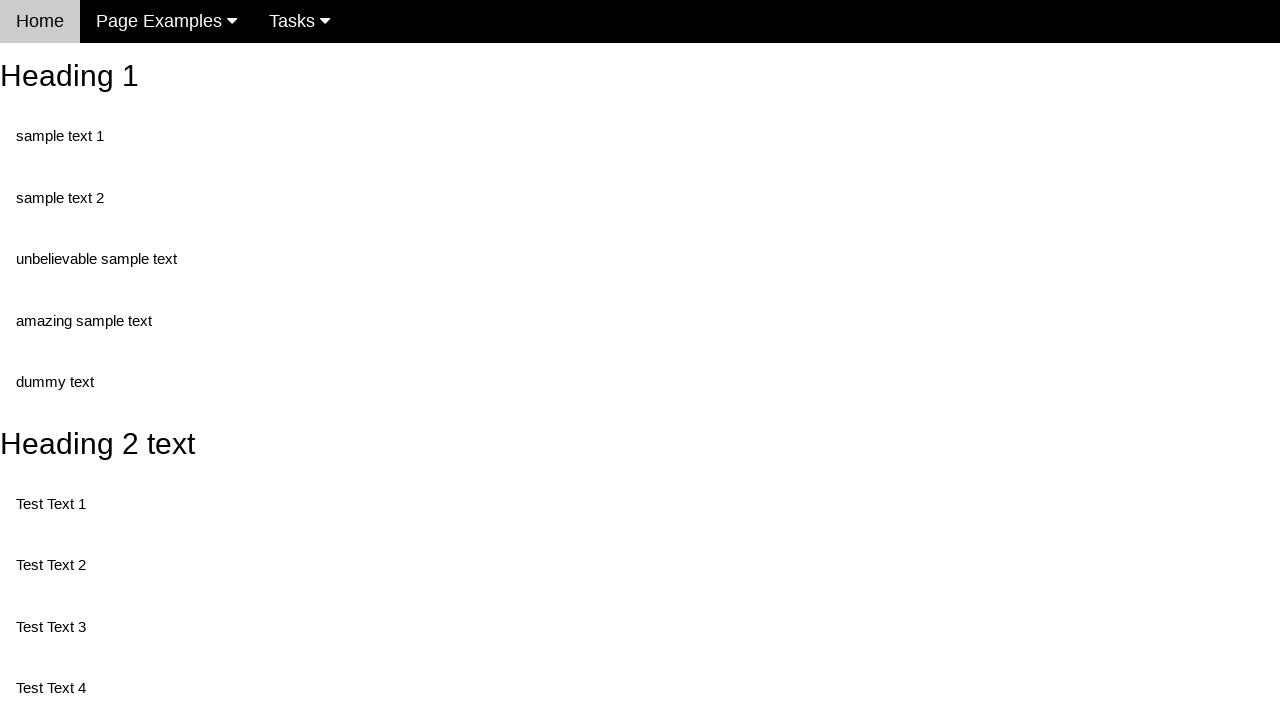

Navigated to locators example page
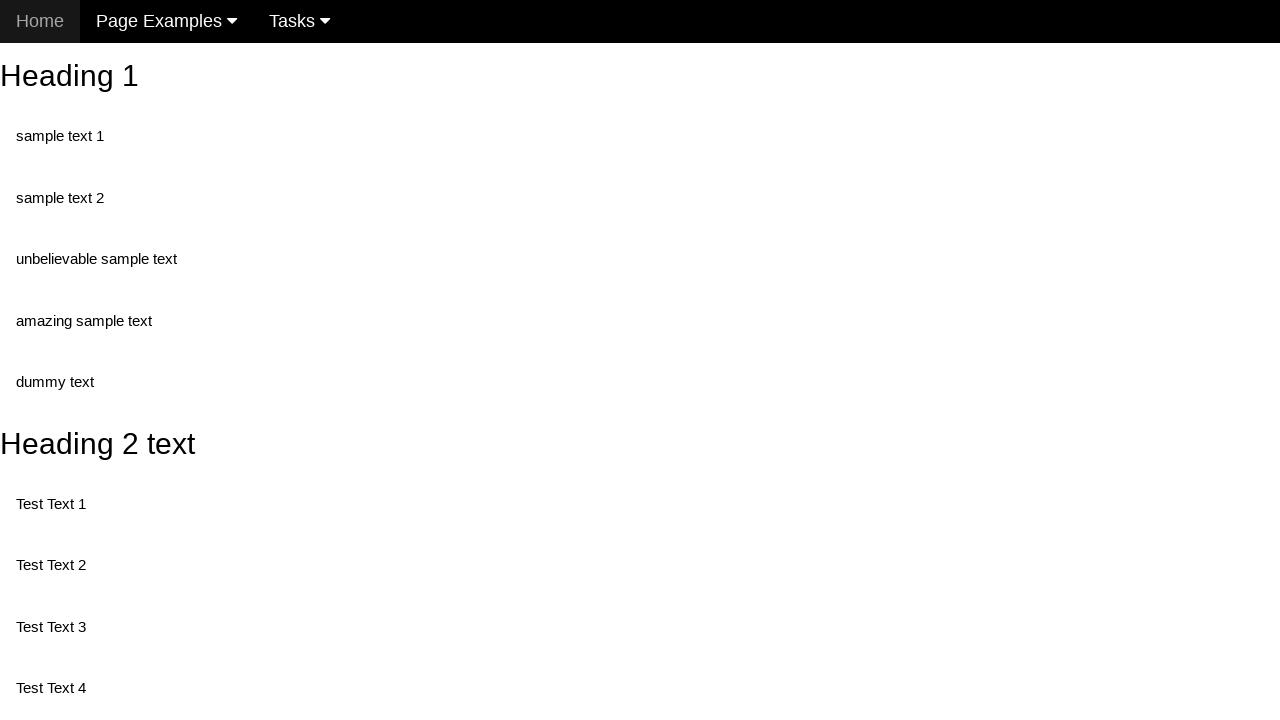

Waited for elements with class 'test' to load
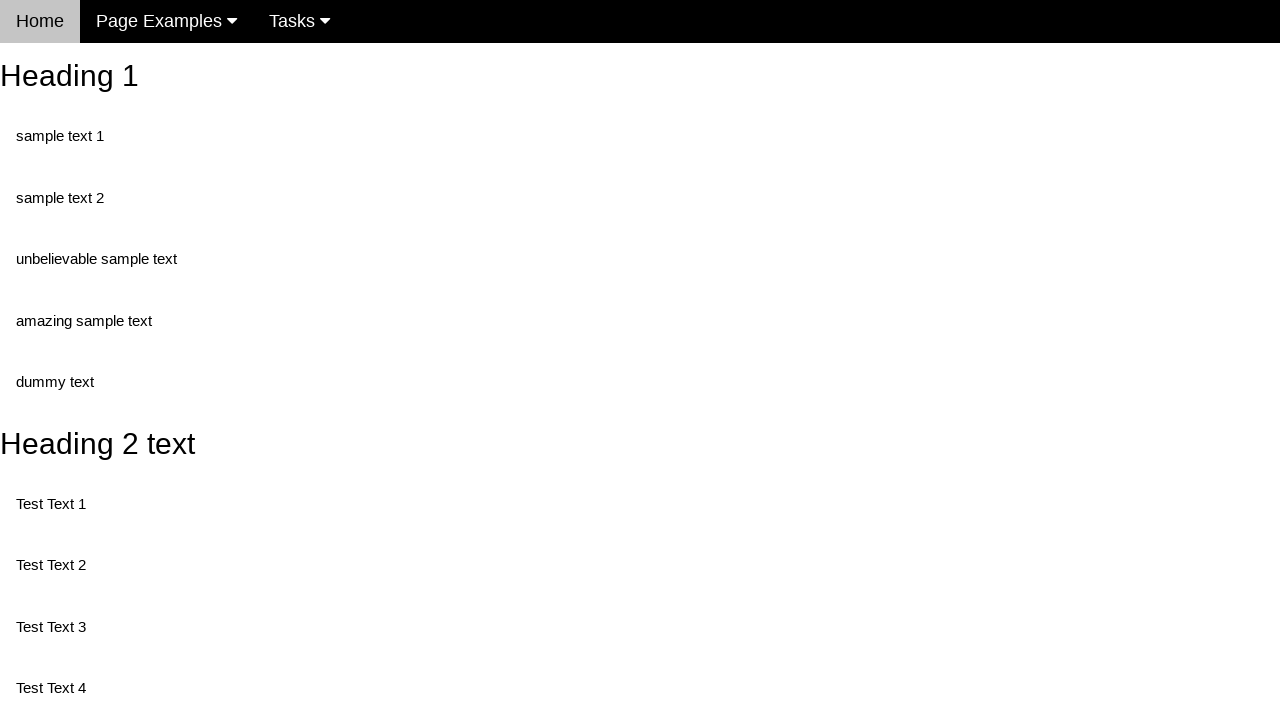

Retrieved all 5 elements with class 'test'
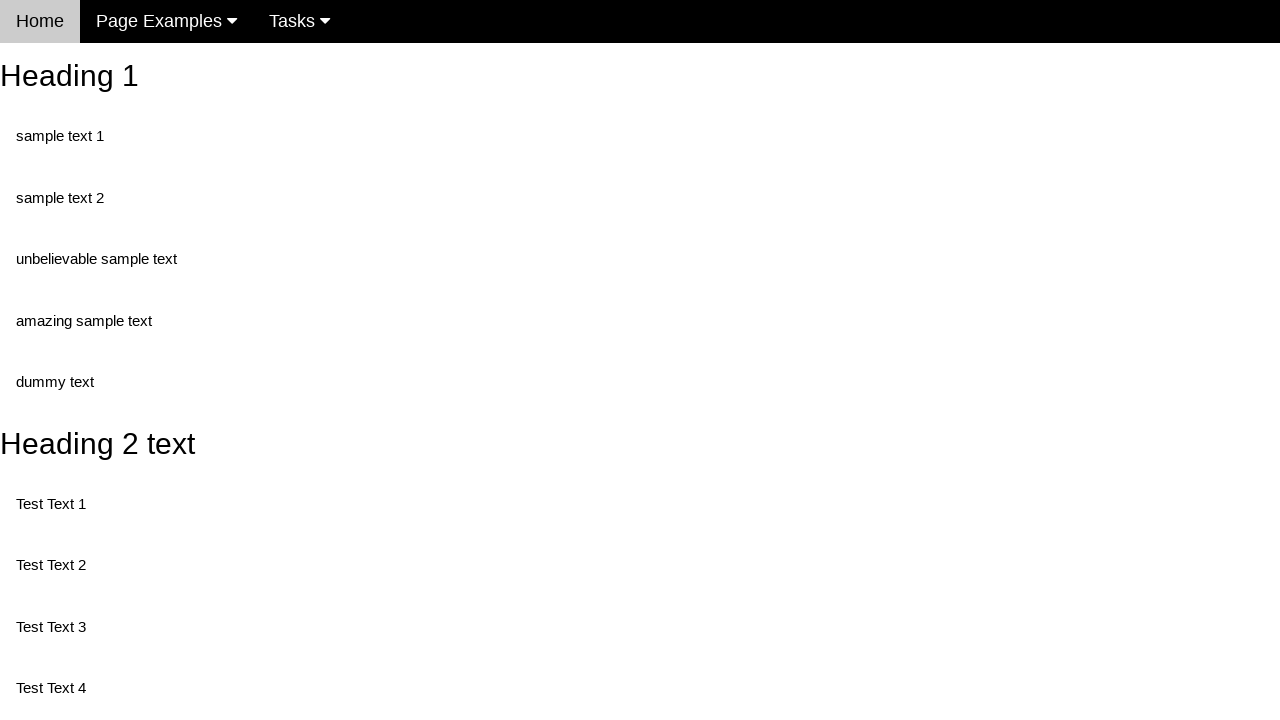

Retrieved text content from element: 'Test Text 1'
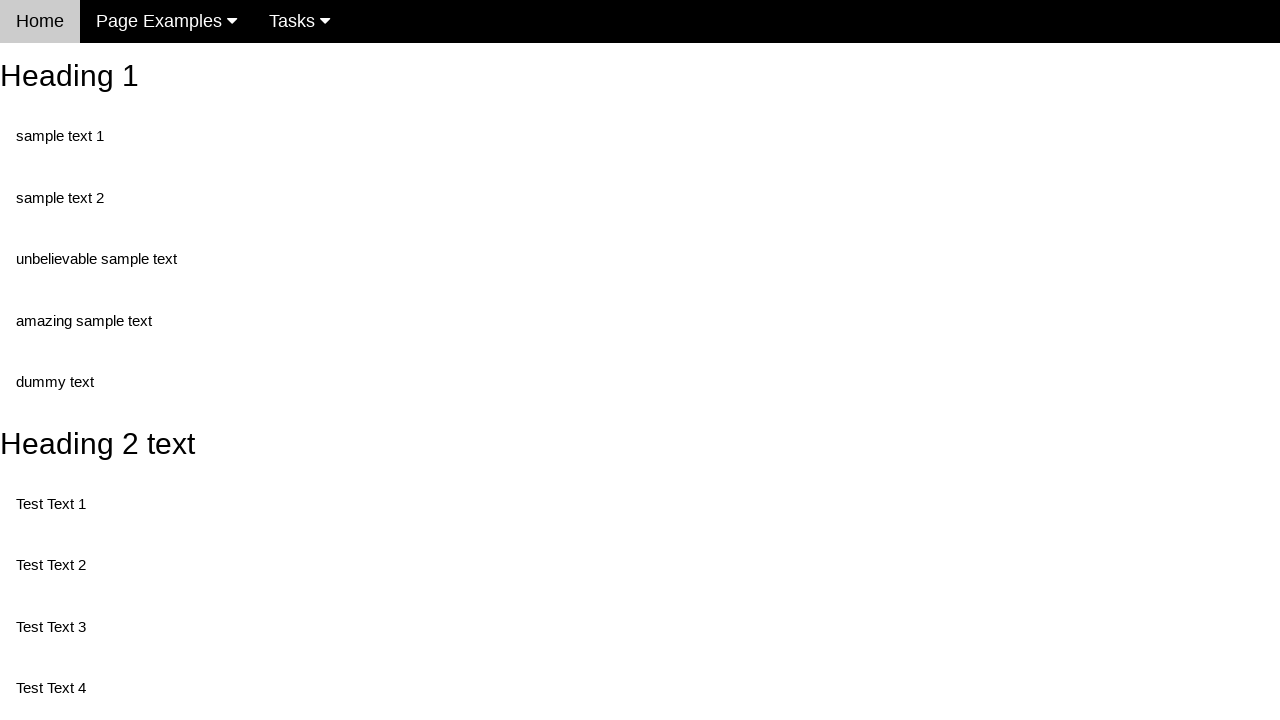

Verified element does not contain '190'
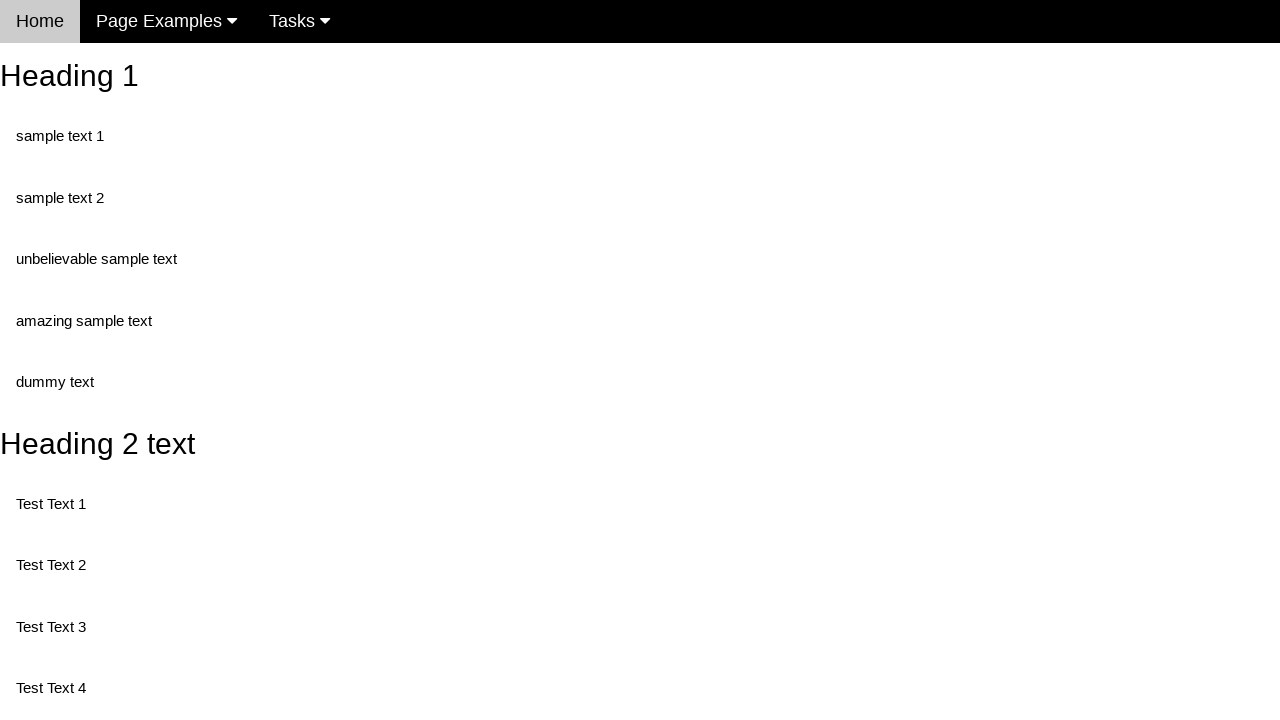

Retrieved text content from element: 'Test Text 3'
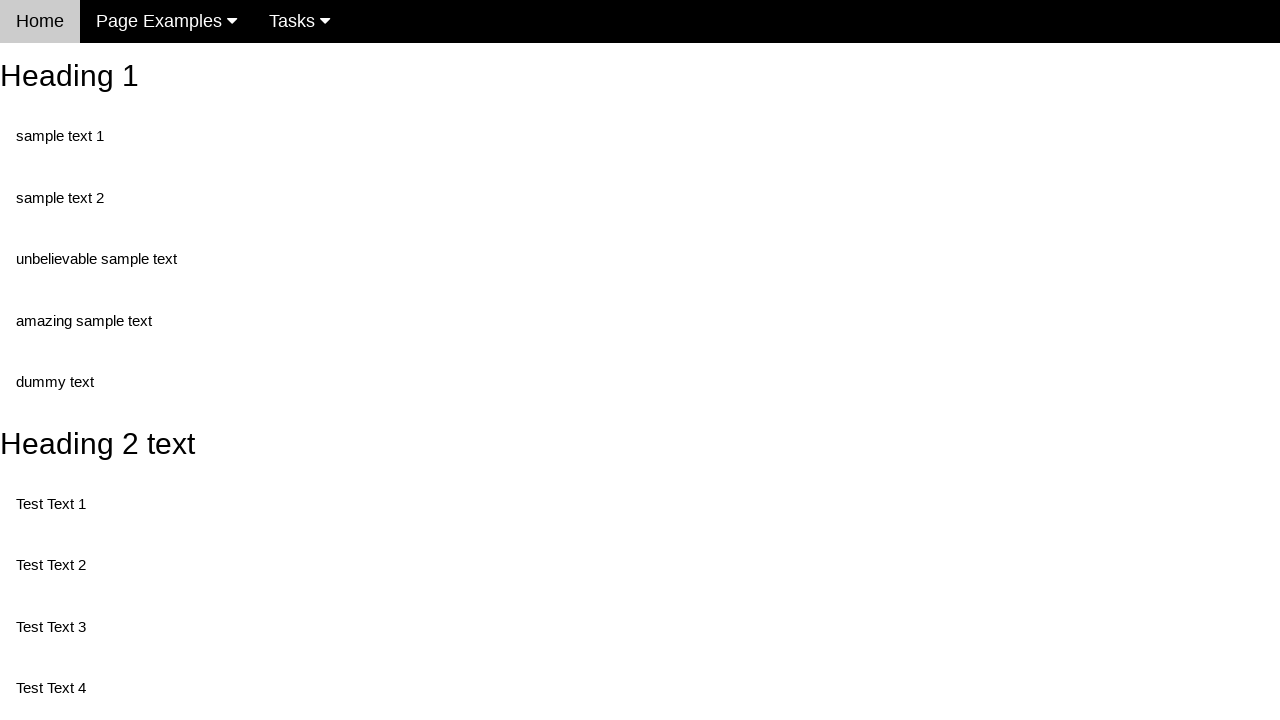

Verified element does not contain '190'
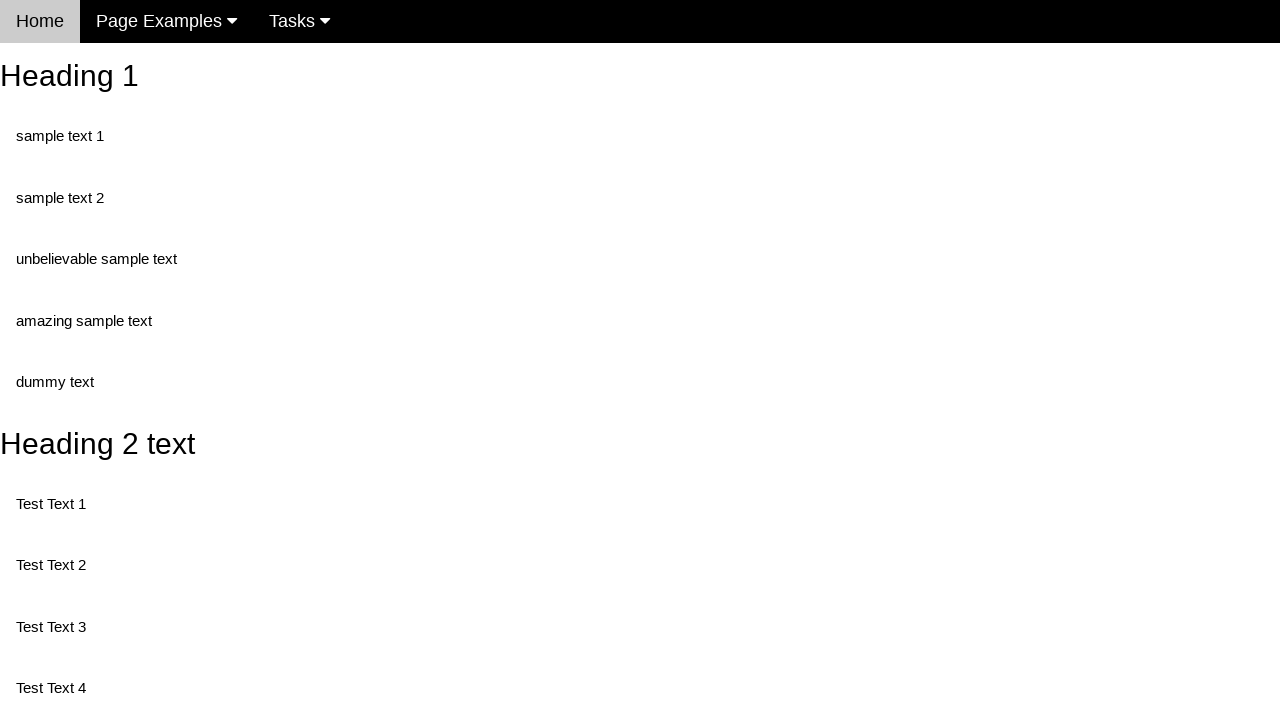

Retrieved text content from element: 'Test Text 4'
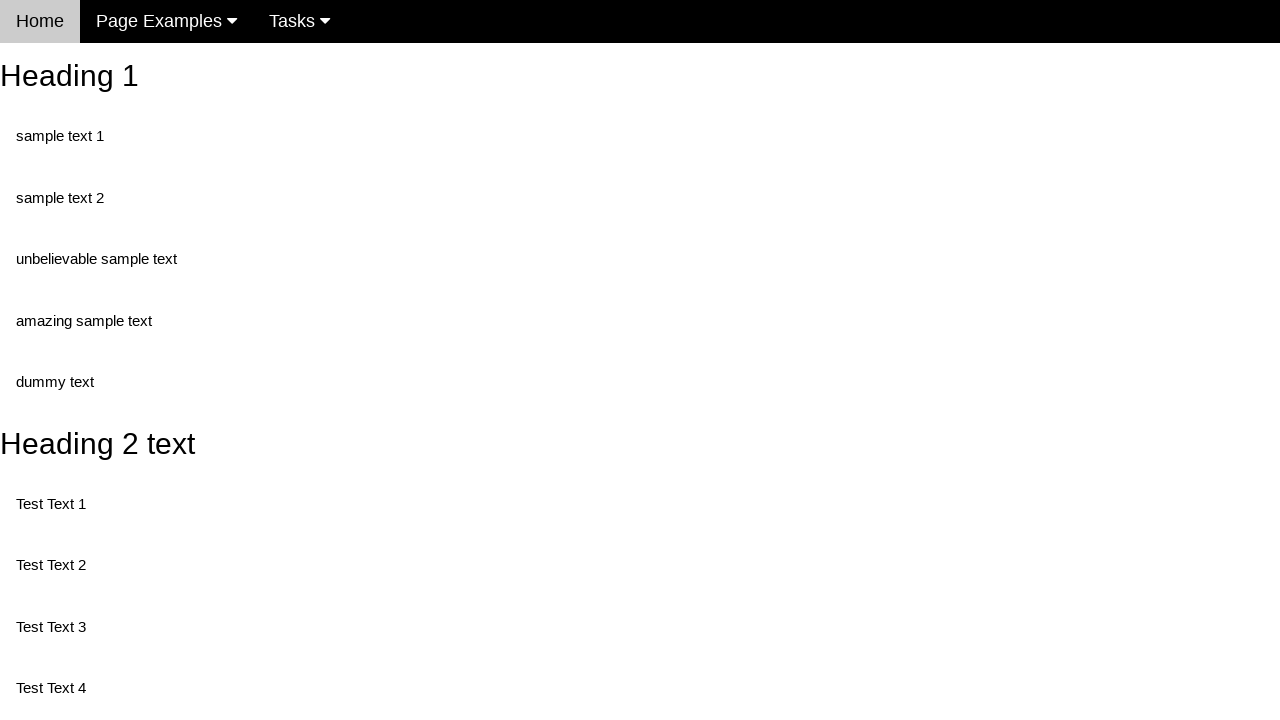

Verified element does not contain '190'
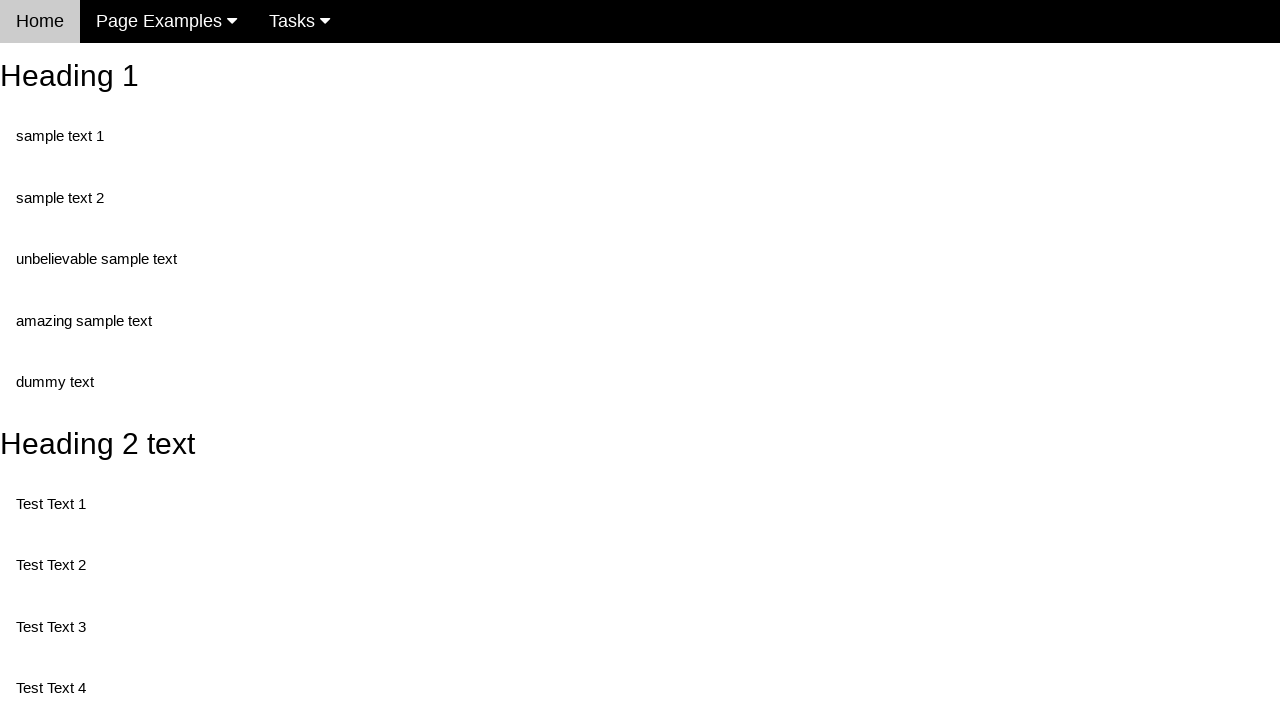

Retrieved text content from element: 'Test Text 5'
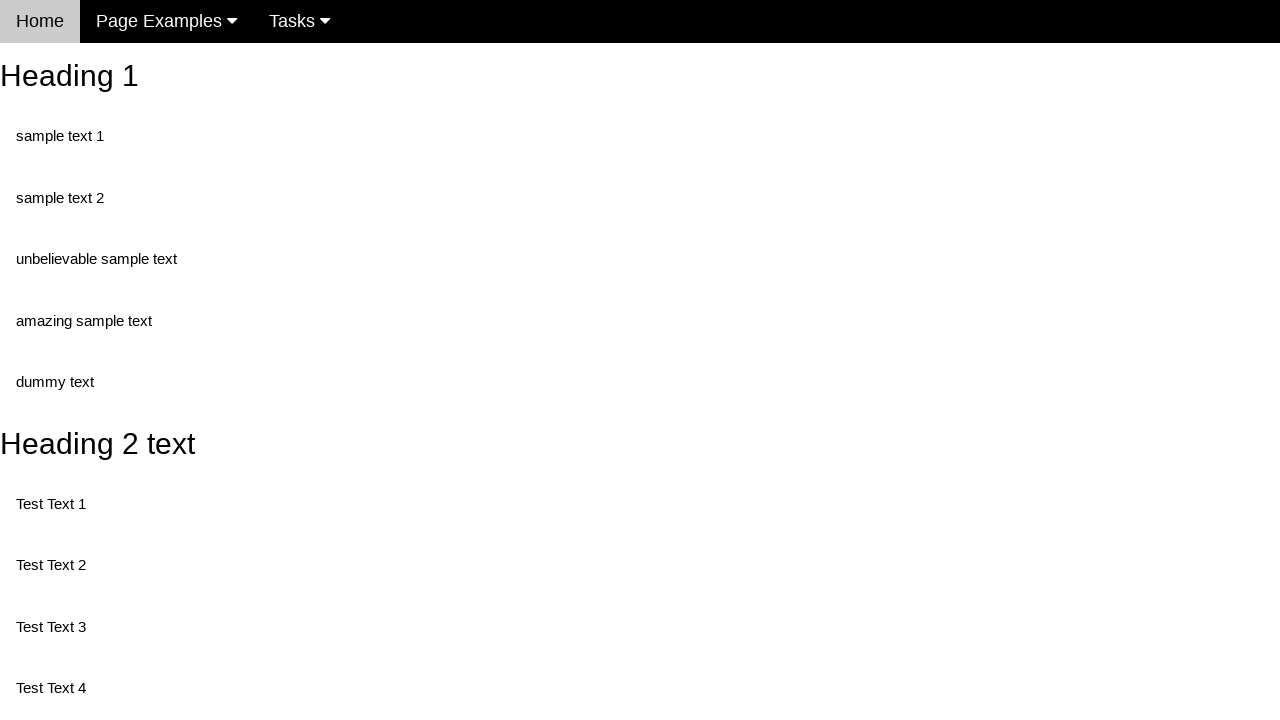

Verified element does not contain '190'
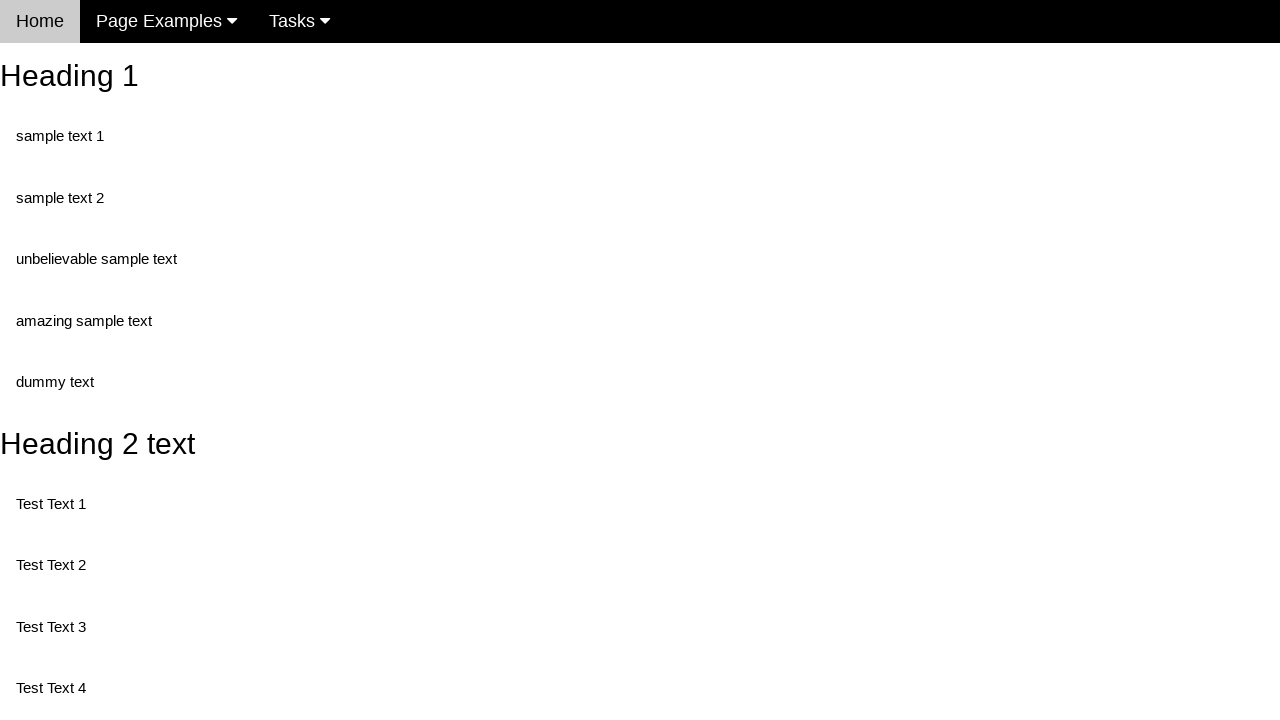

Retrieved text content from element: 'Test Text 6'
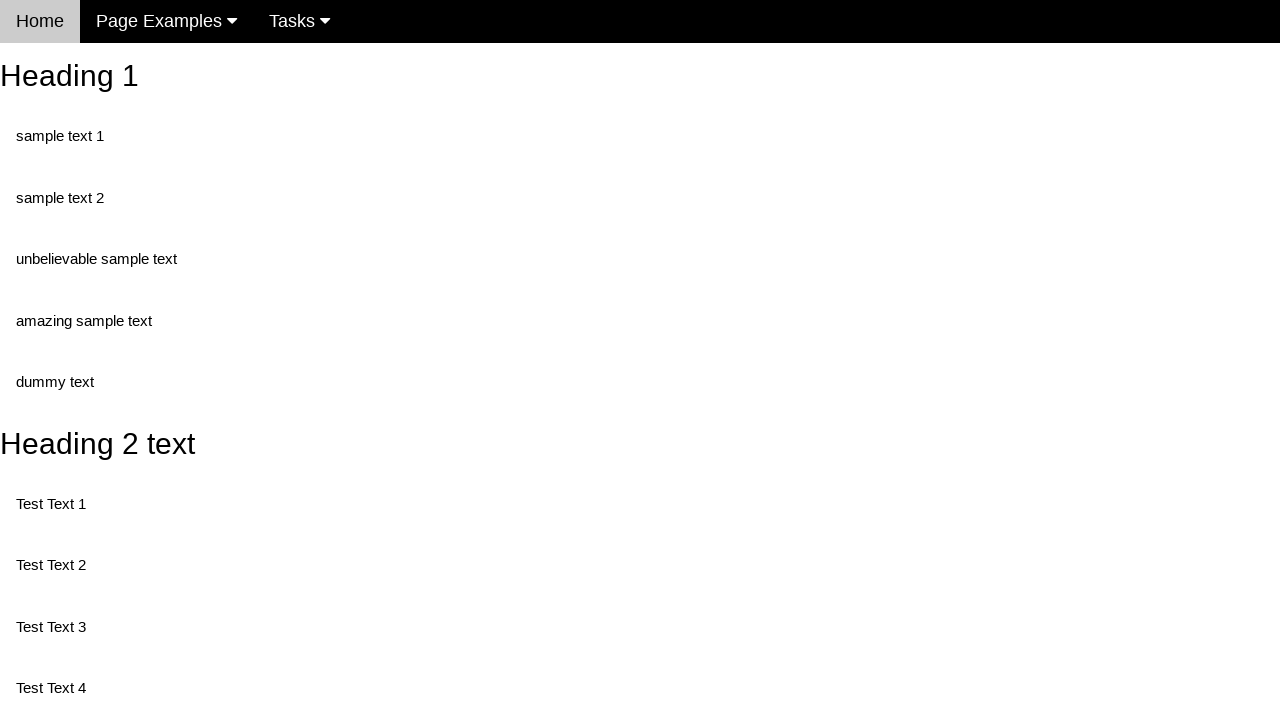

Verified element does not contain '190'
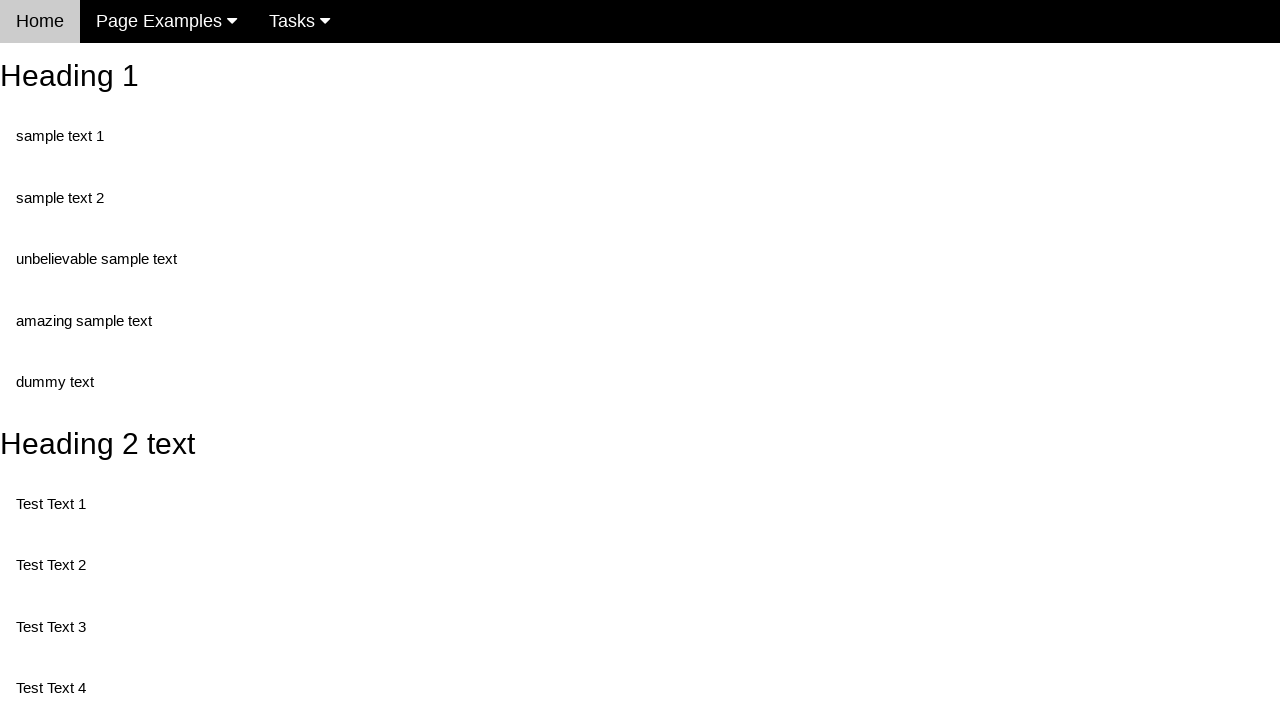

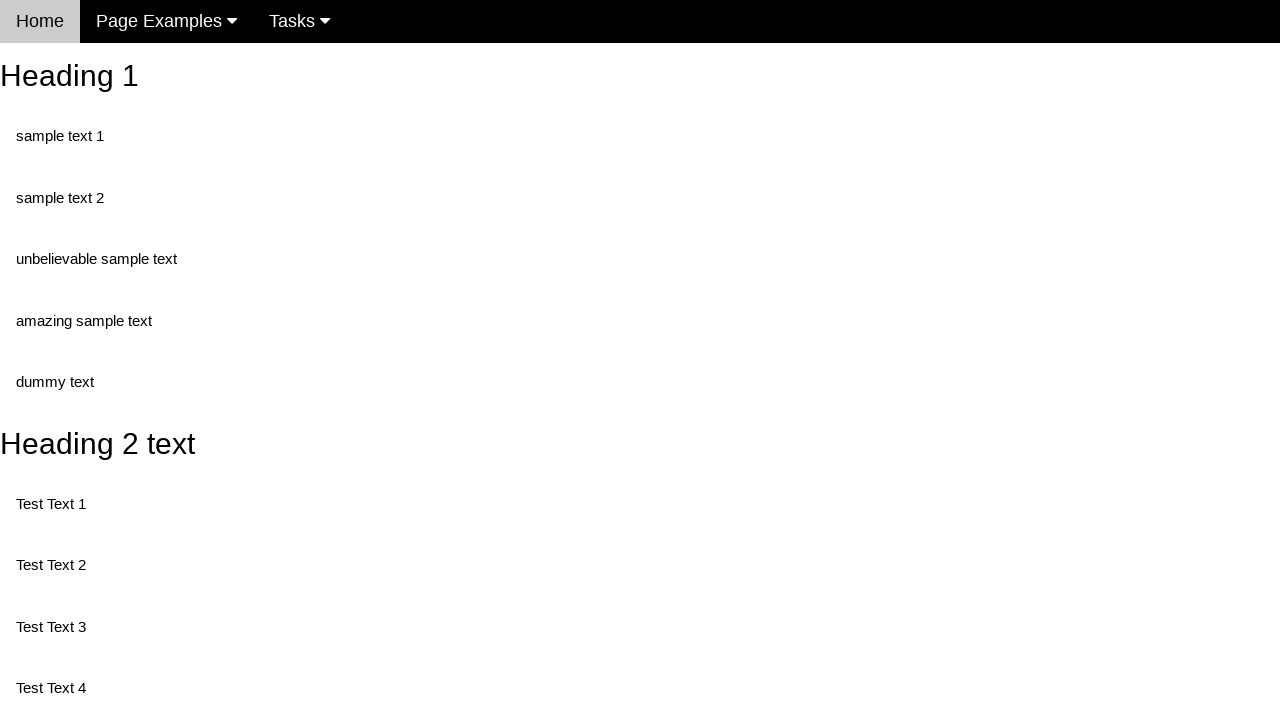